Simple navigation test that loads a page on the Shanghai Jiao Tong University student service center website

Starting URL: https://ssc.sjtu.edu.cn/f/dae8d35a

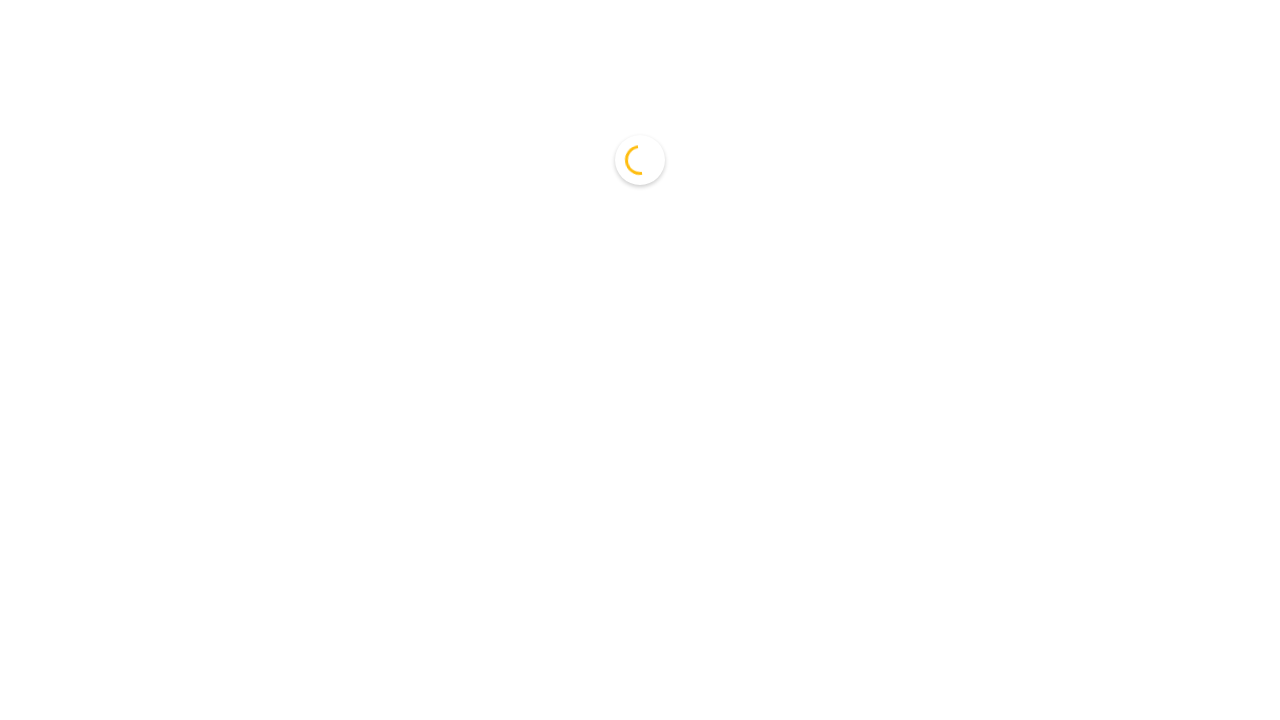

Page loaded to domcontentloaded state on Shanghai Jiao Tong University student service center
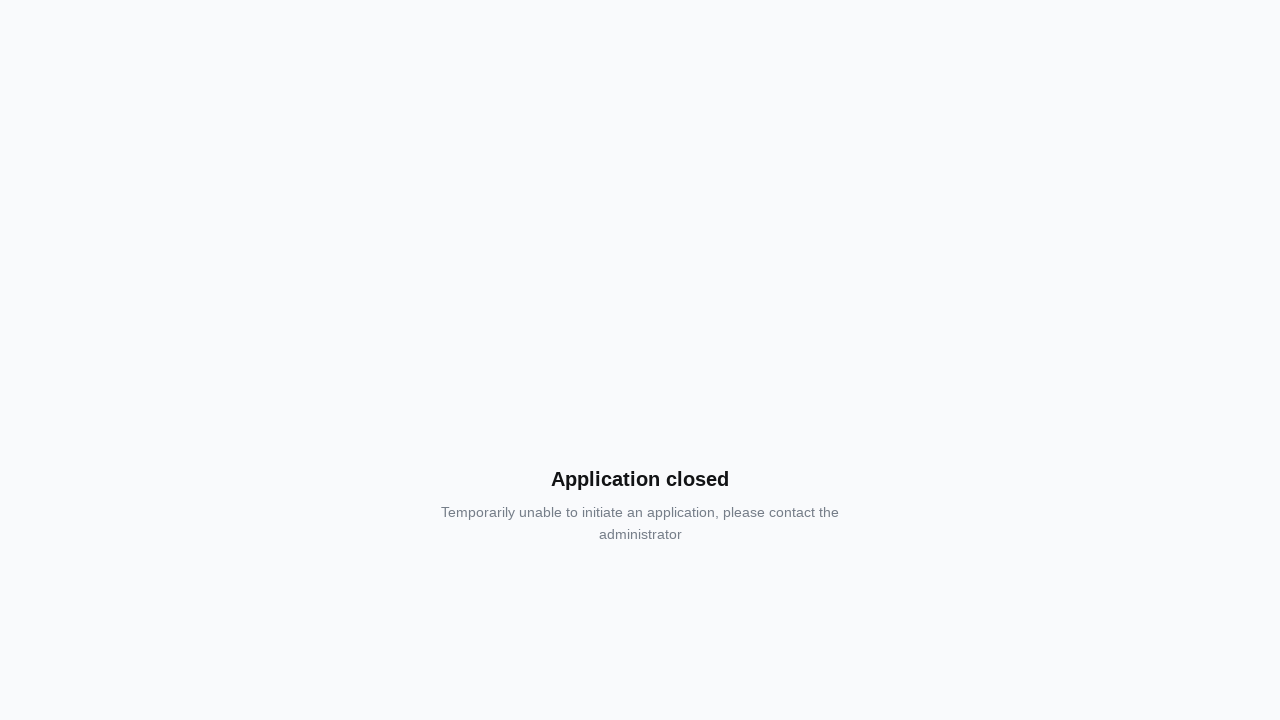

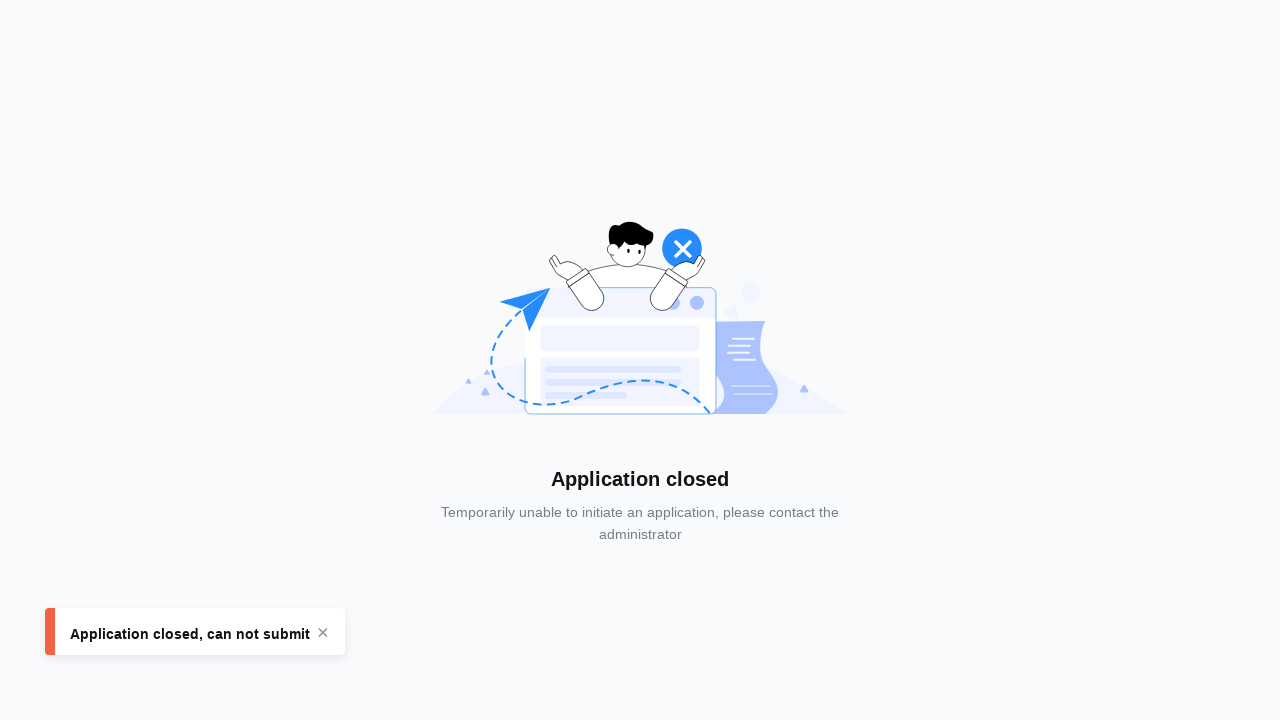